Verifies that the page title matches the expected "OrangeHRM" value

Starting URL: https://opensource-demo.orangehrmlive.com/

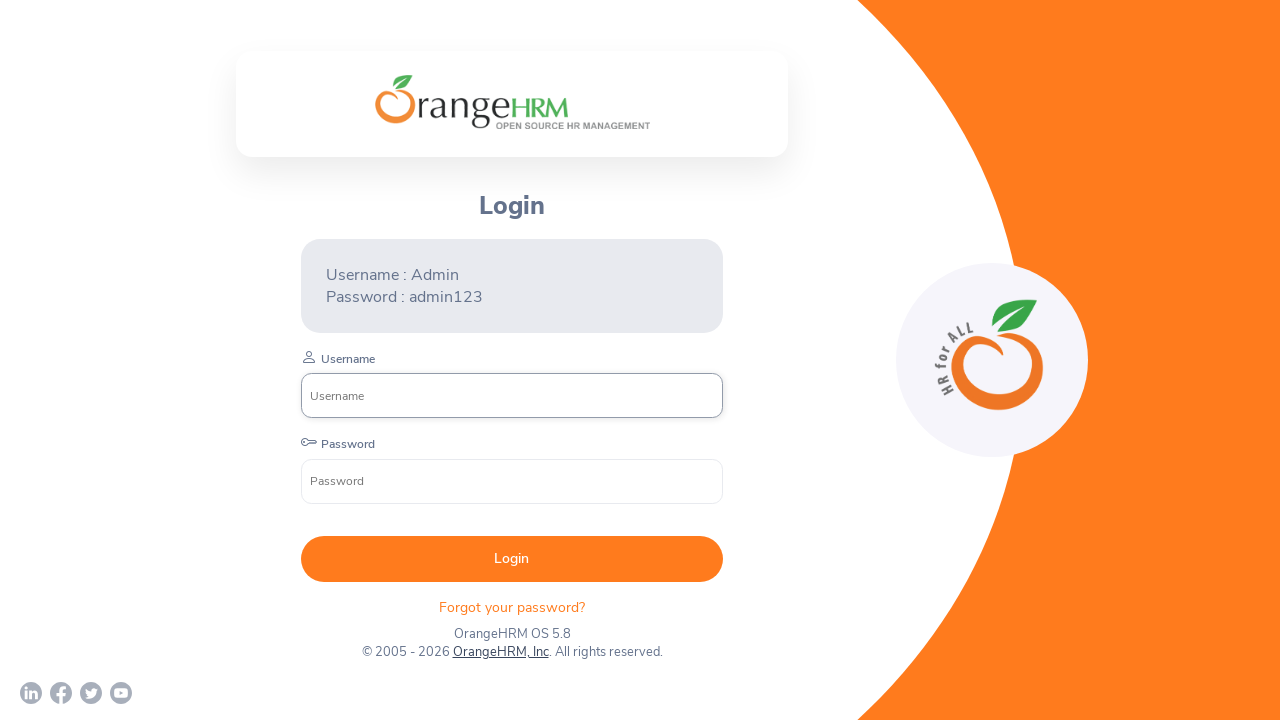

Navigated to OrangeHRM demo site
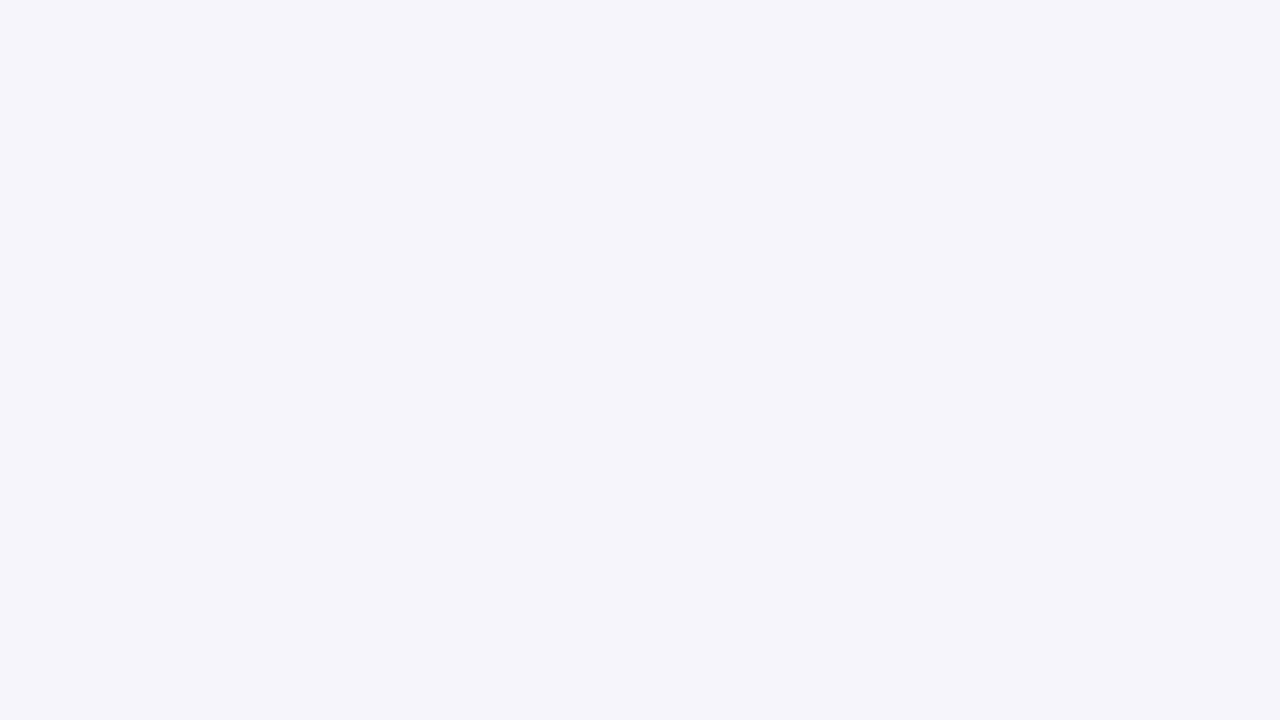

Retrieved page title
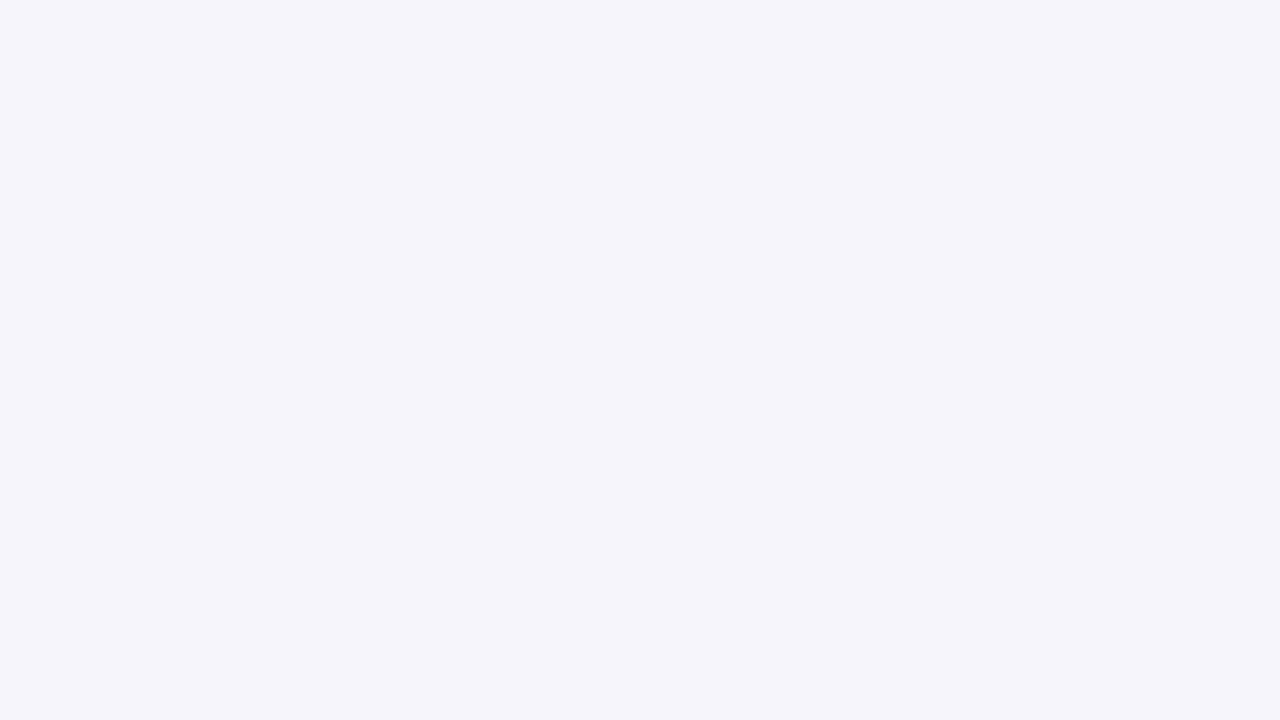

Verified page title matches 'OrangeHRM'
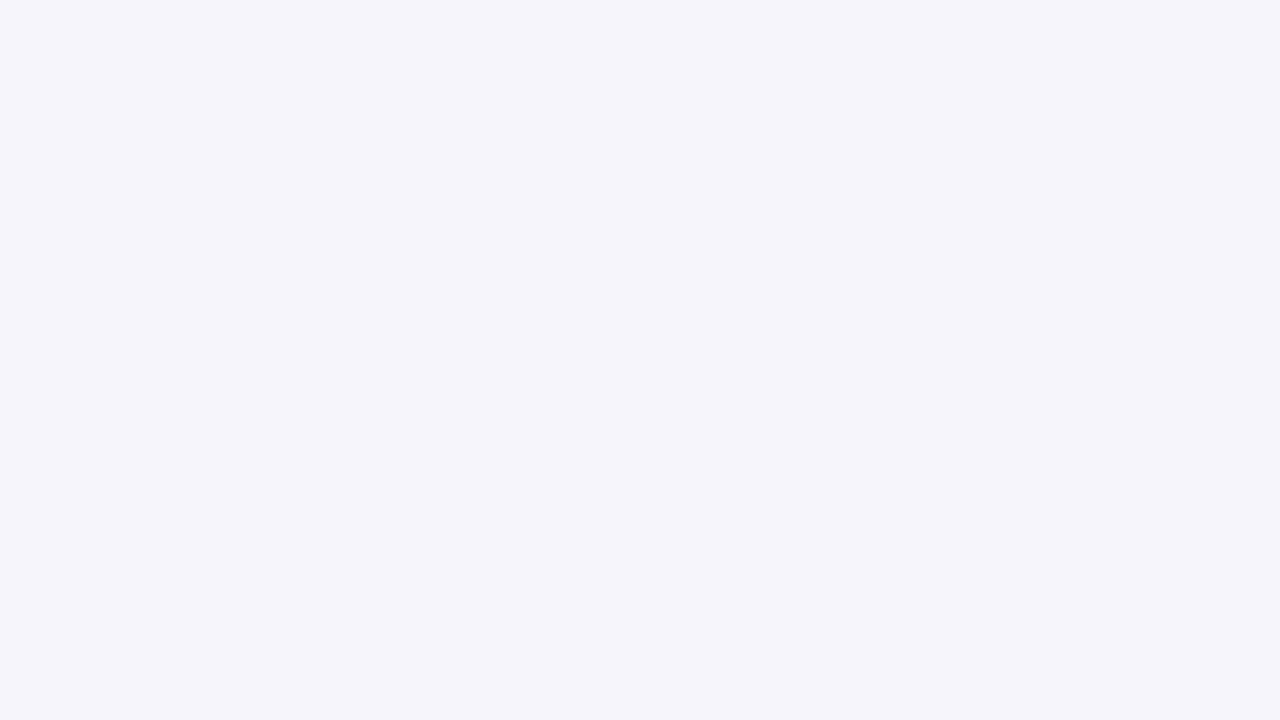

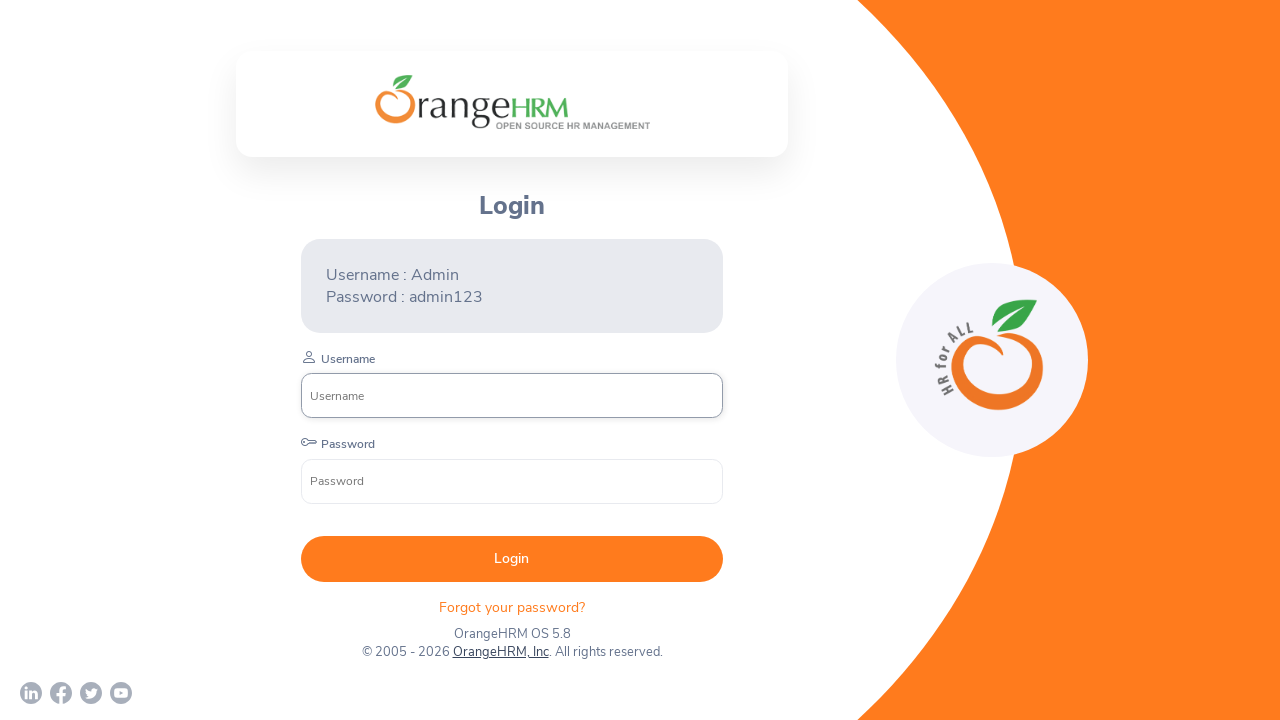